Tests basic WebDriver commands including window management and navigation refresh

Starting URL: https://www.nopcommerce.com/en

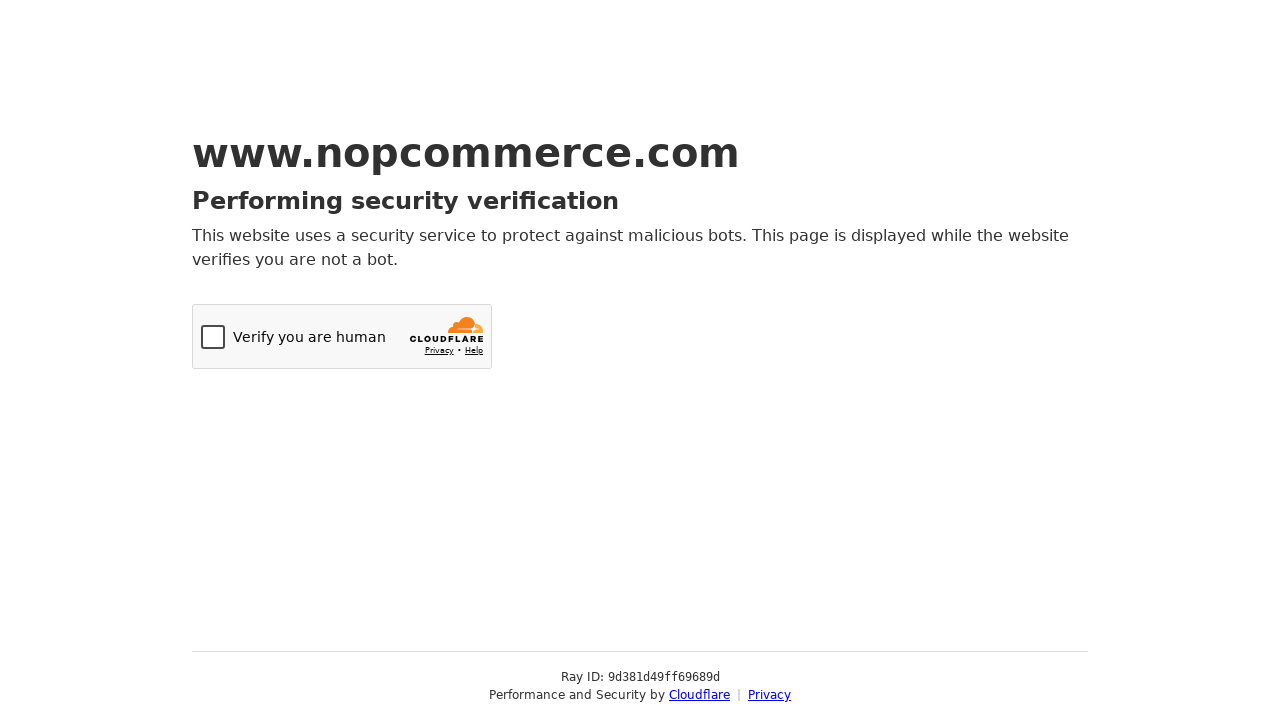

Reloaded the nopCommerce homepage
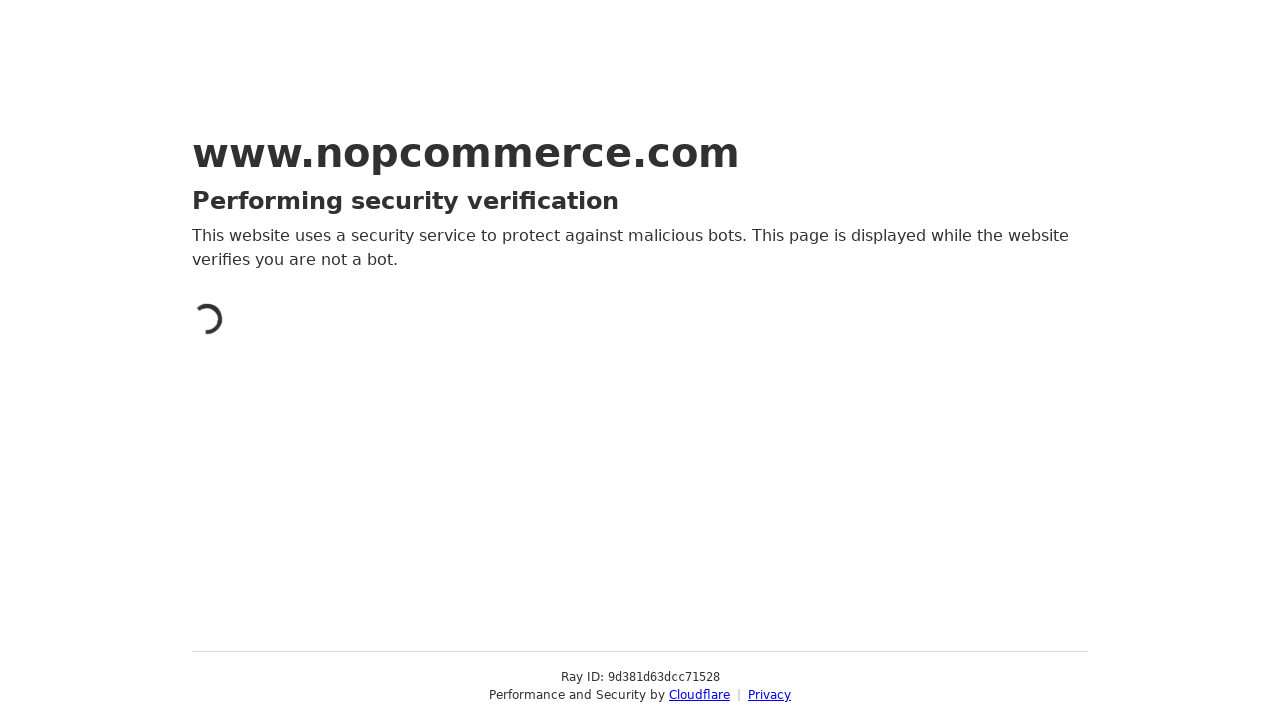

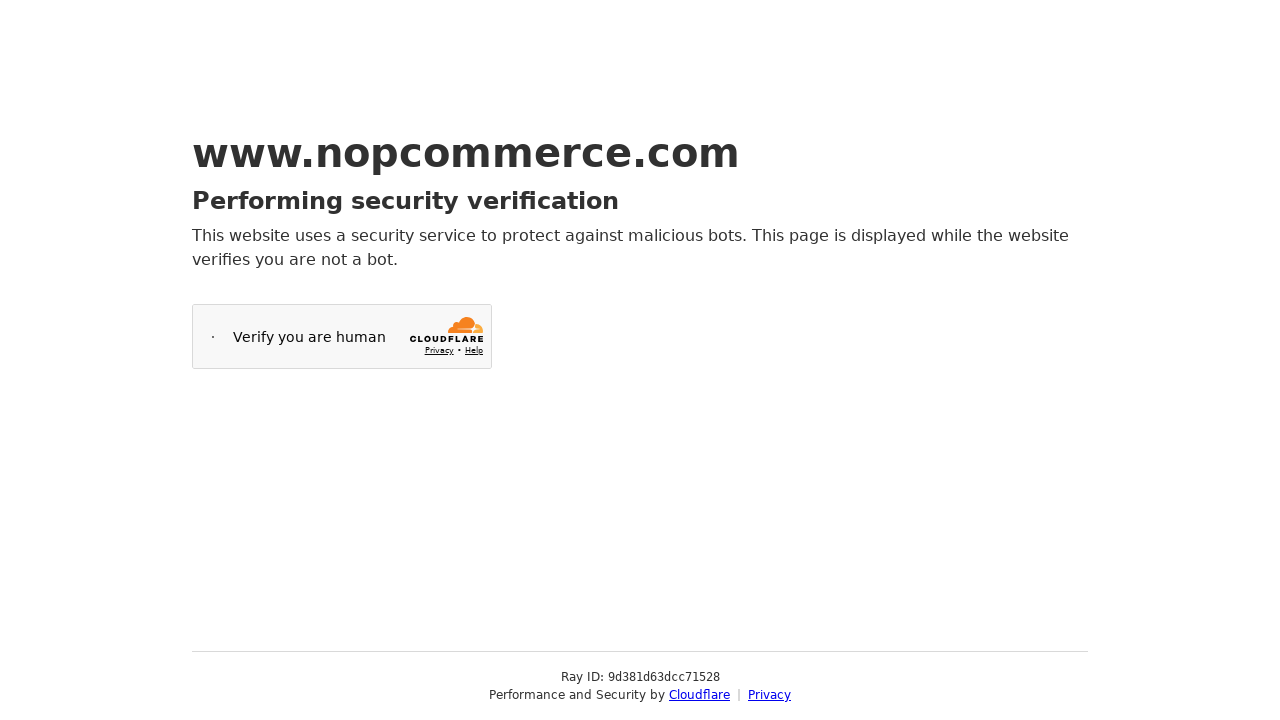